Tests form input functionality by filling the first name field, clearing it, then filling additional input fields using tag name locators on a practice form page

Starting URL: https://formy-project.herokuapp.com/form

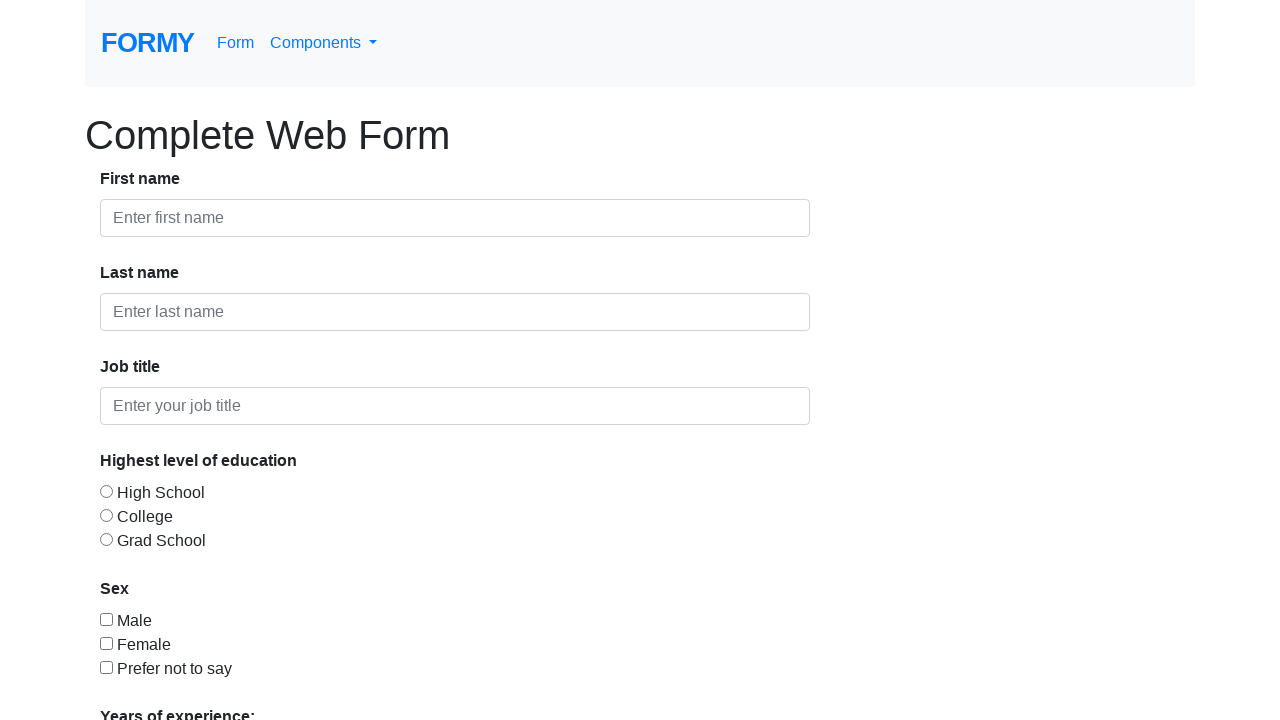

Navigated to practice form page
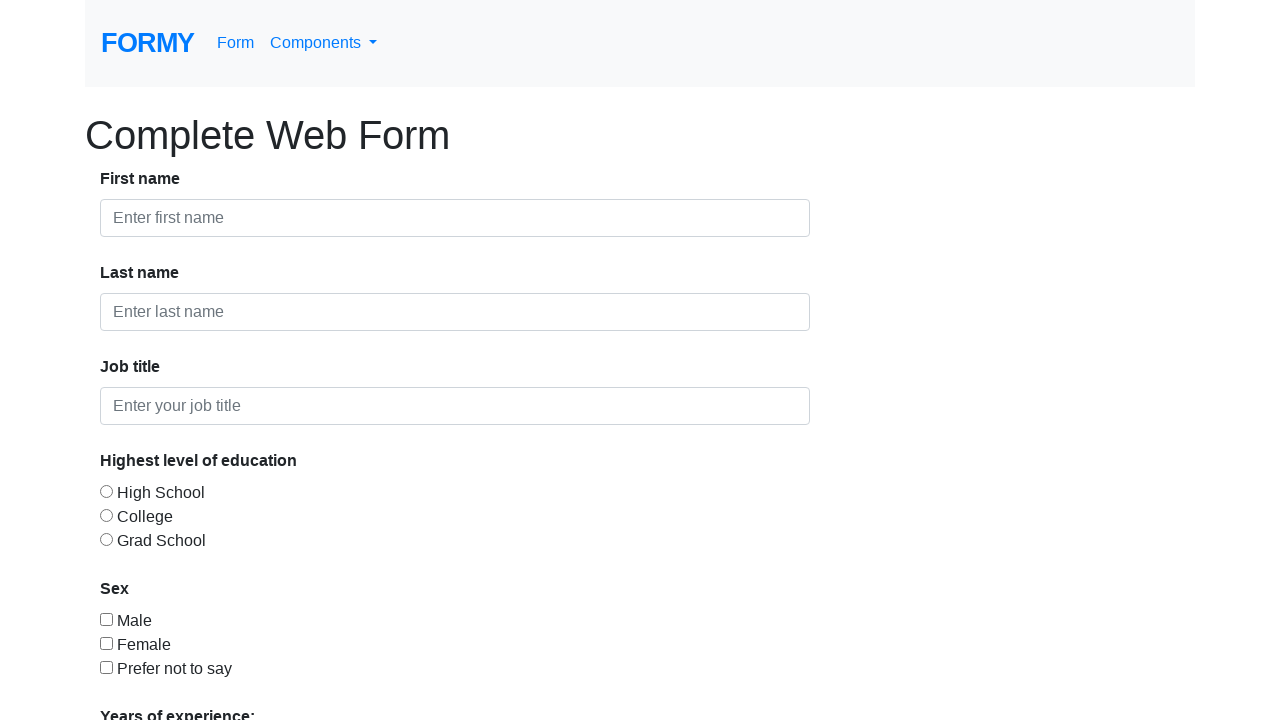

Filled first name field with 'Elena' on #first-name
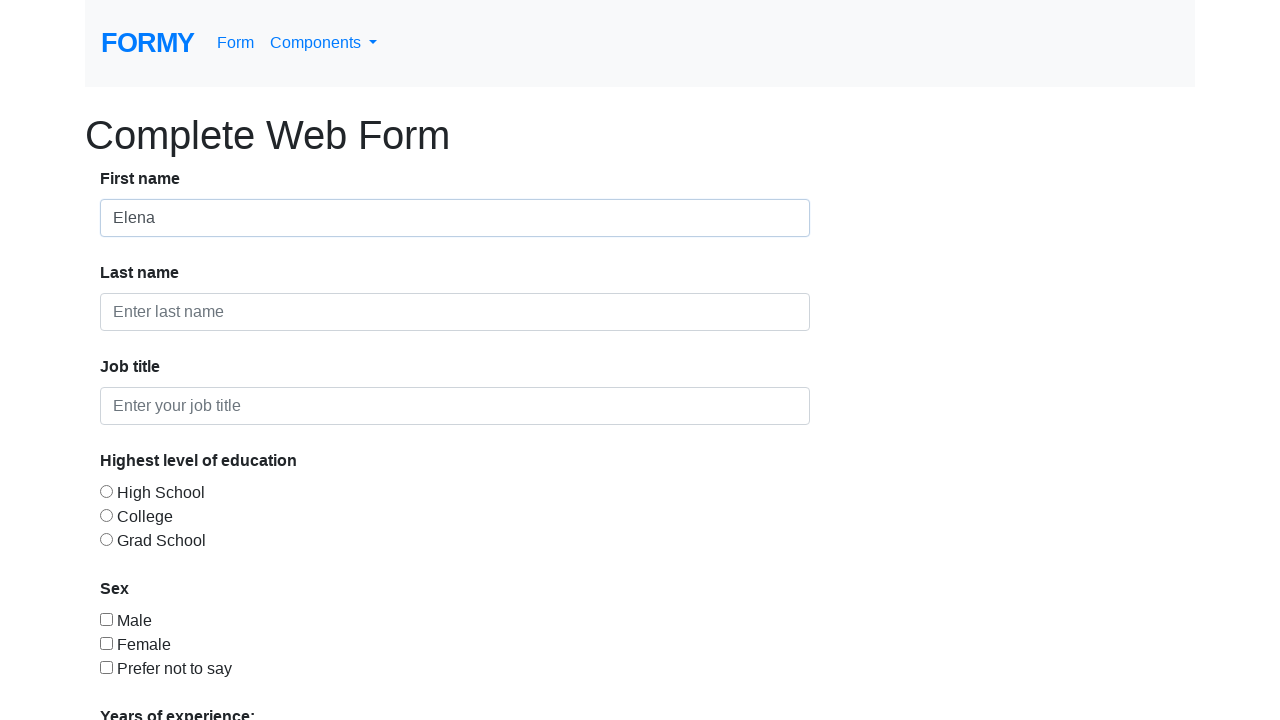

Cleared first name field on #first-name
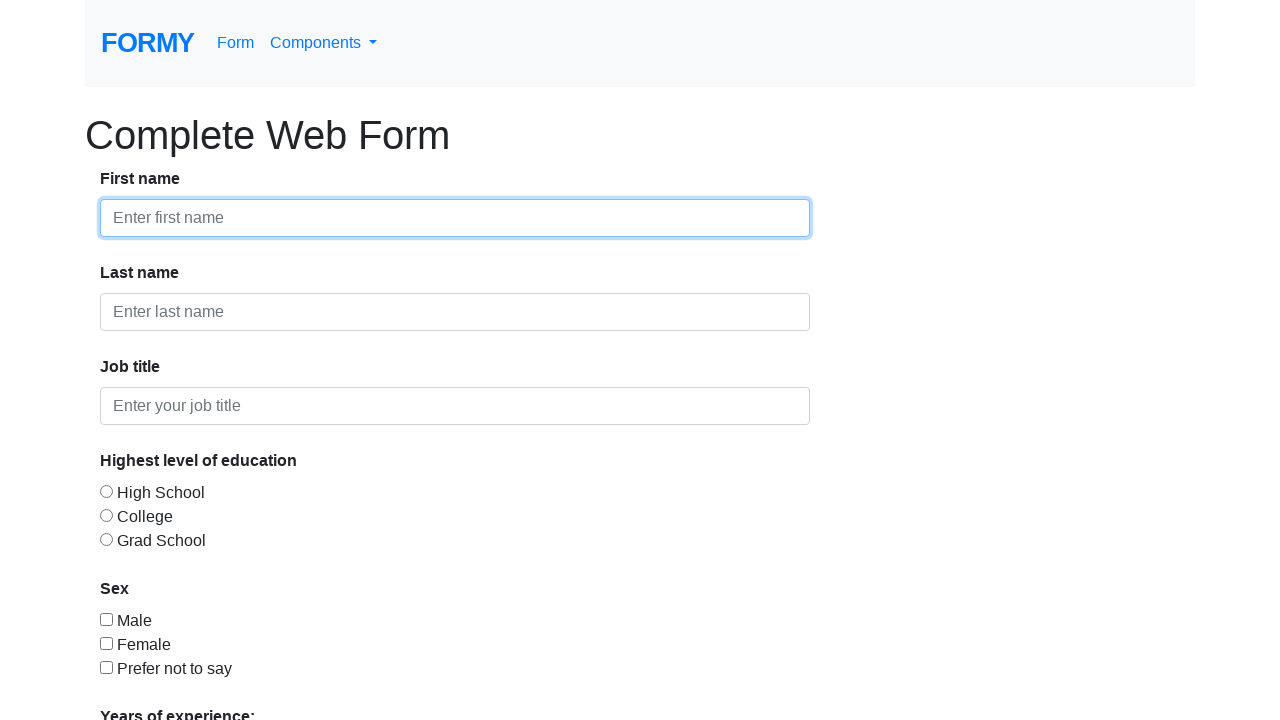

Filled first input element with 'testttt@@@@' on input >> nth=0
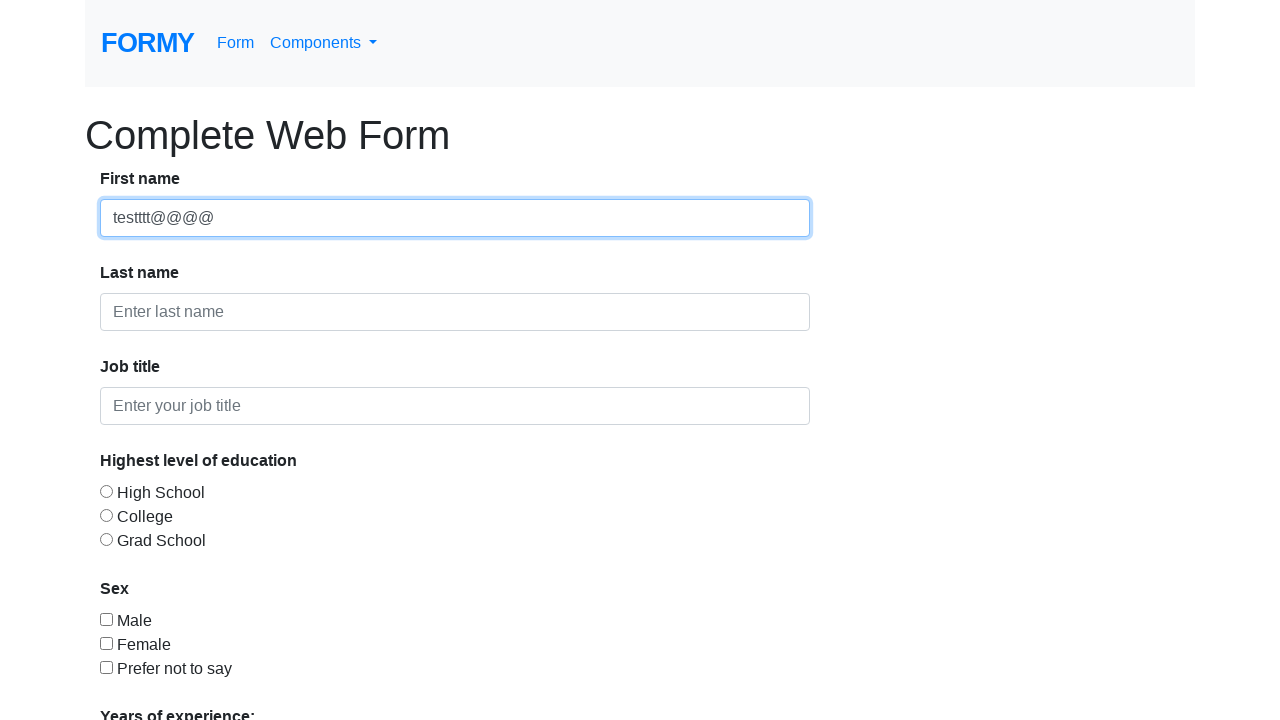

Filled third input element with job title 'QA' on input >> nth=2
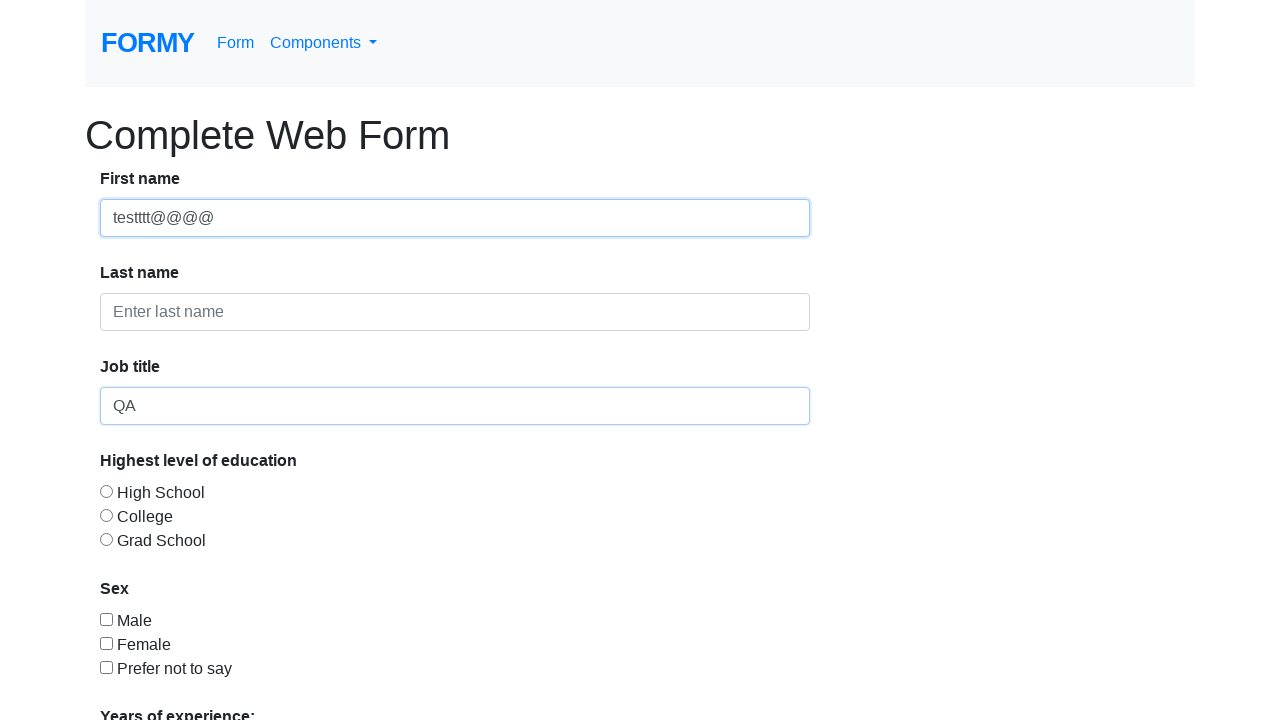

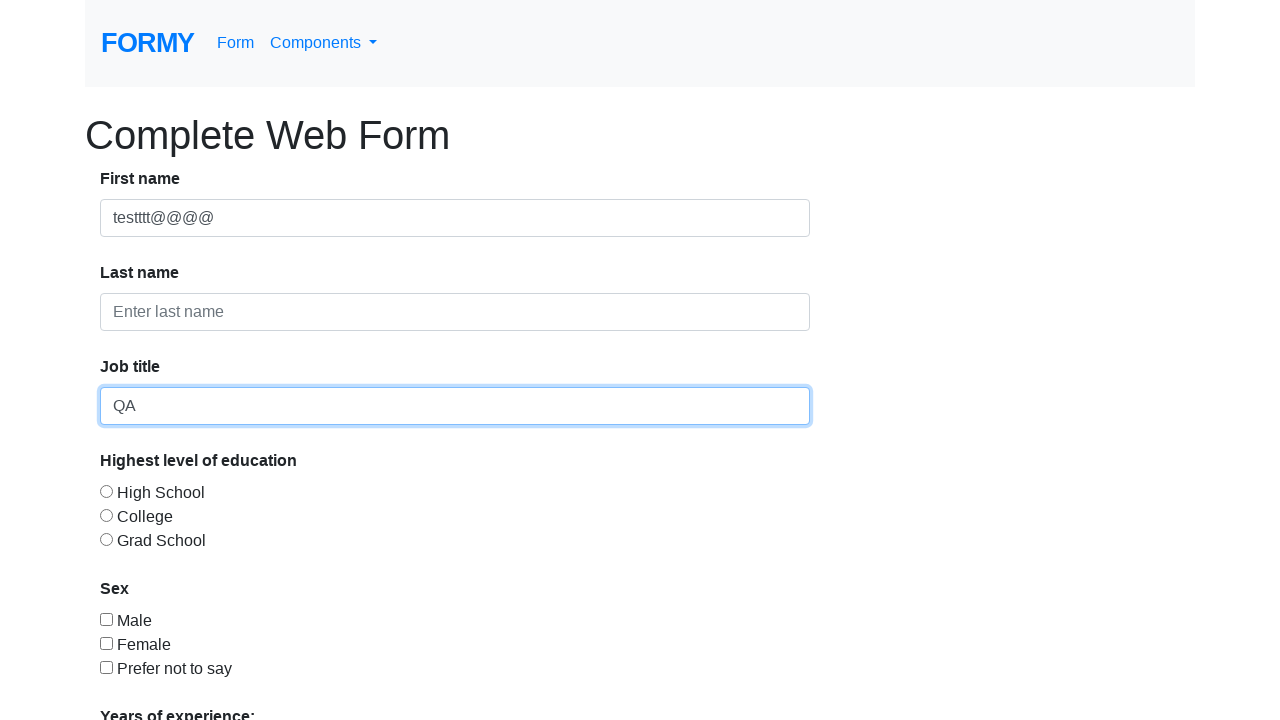